Tests an e-commerce shopping flow by adding multiple fruits (Pomegranate, Raspberry, Strawberry, Water Melon) to cart, applying a promo code, selecting a country, and placing an order on a practice website.

Starting URL: https://rahulshettyacademy.com/seleniumPractise/#/

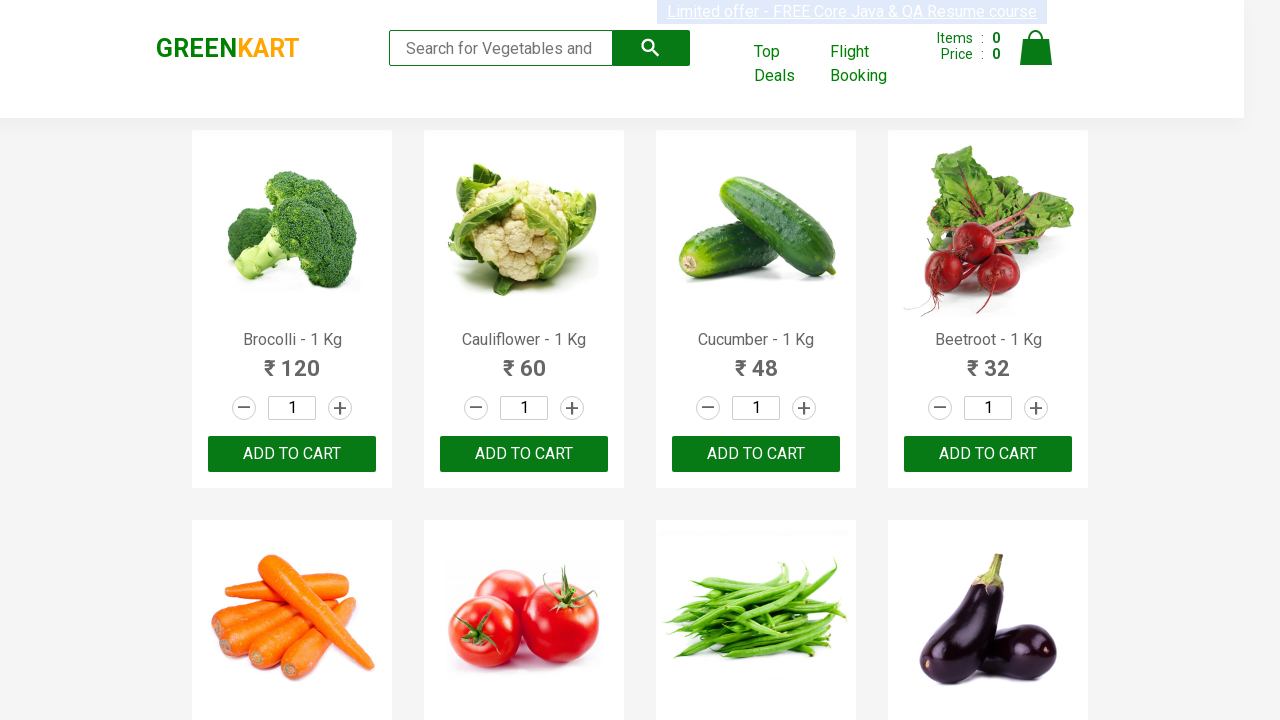

Waited for product names to load
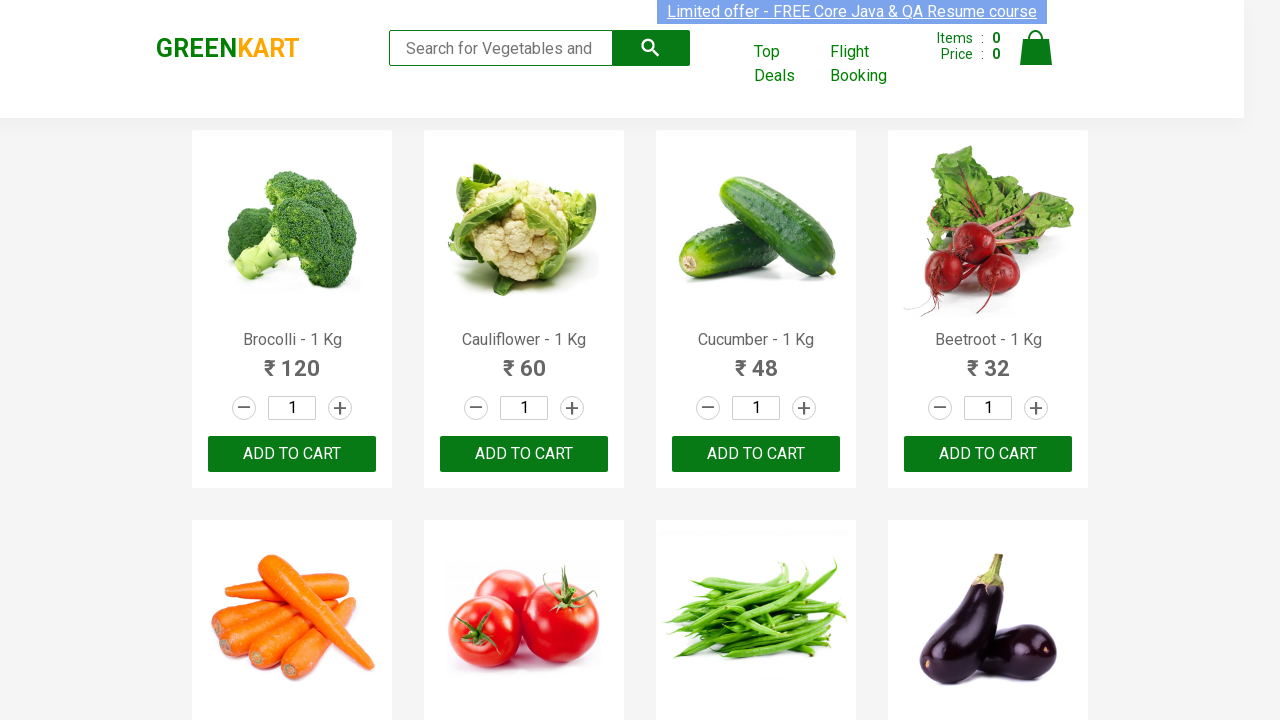

Retrieved all product elements from page
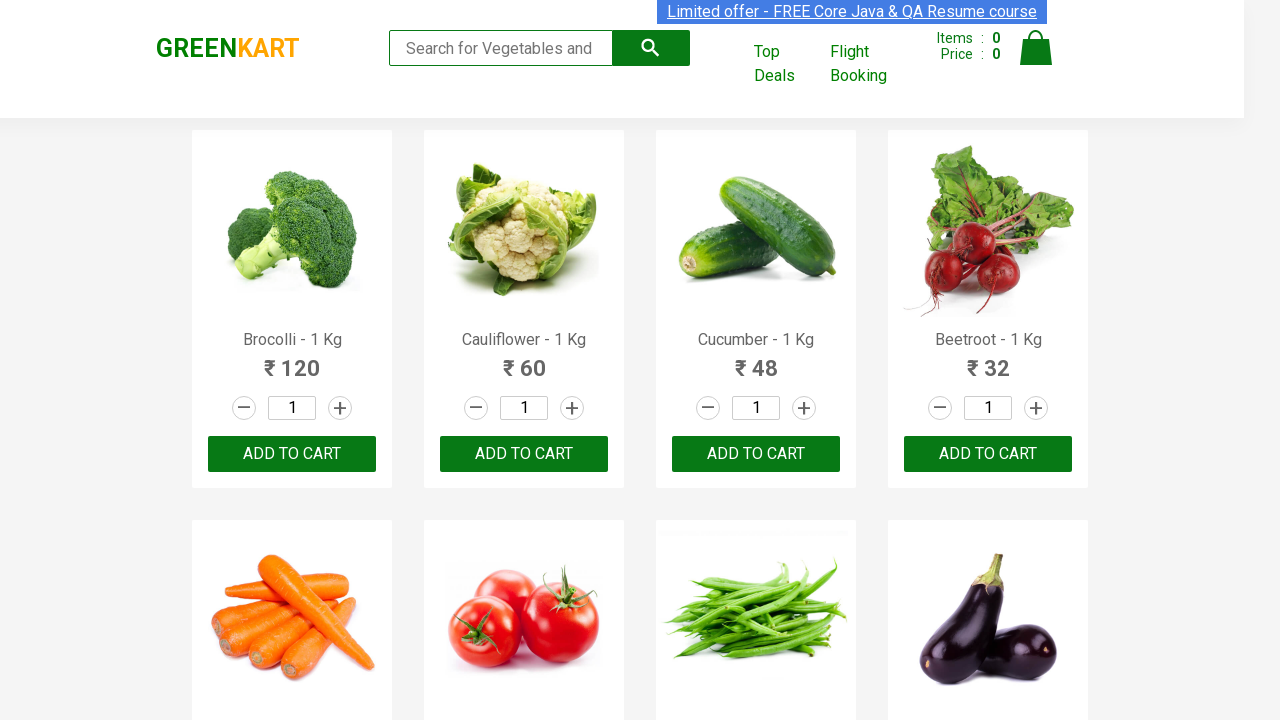

Added Pomegranate to cart at (524, 360) on div.product-action > button >> nth=21
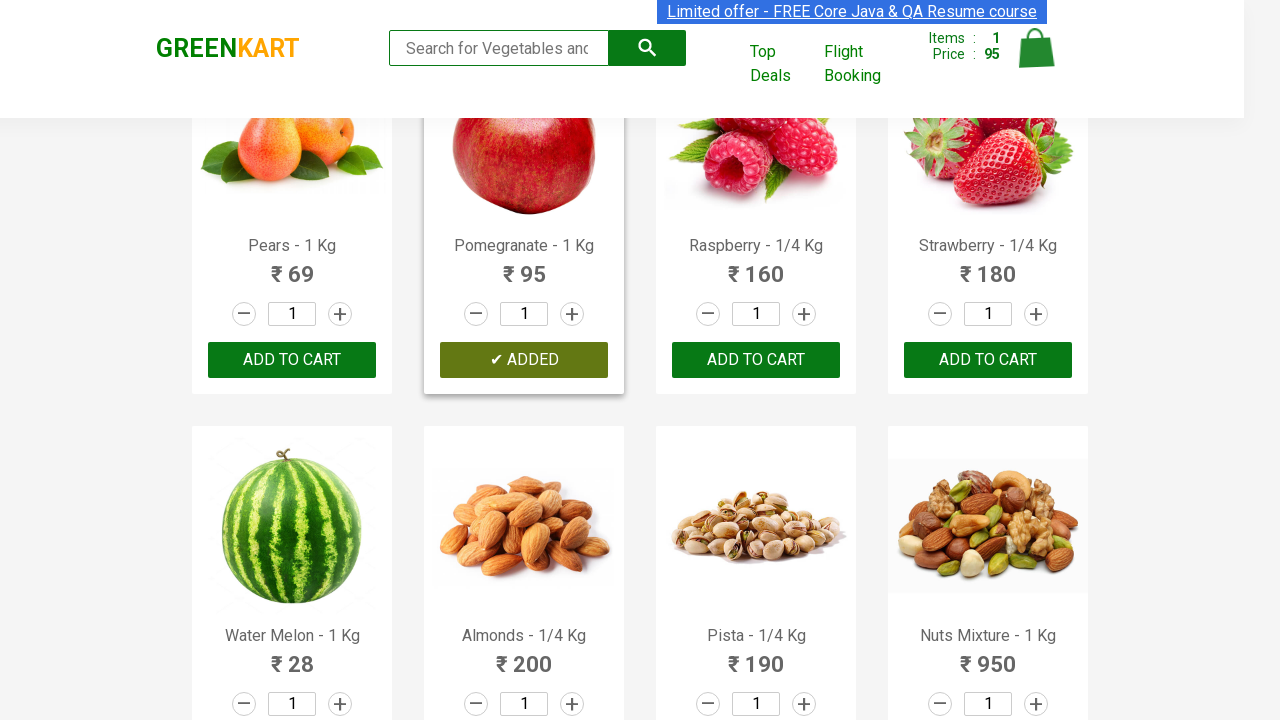

Added Raspberry to cart at (756, 360) on div.product-action > button >> nth=22
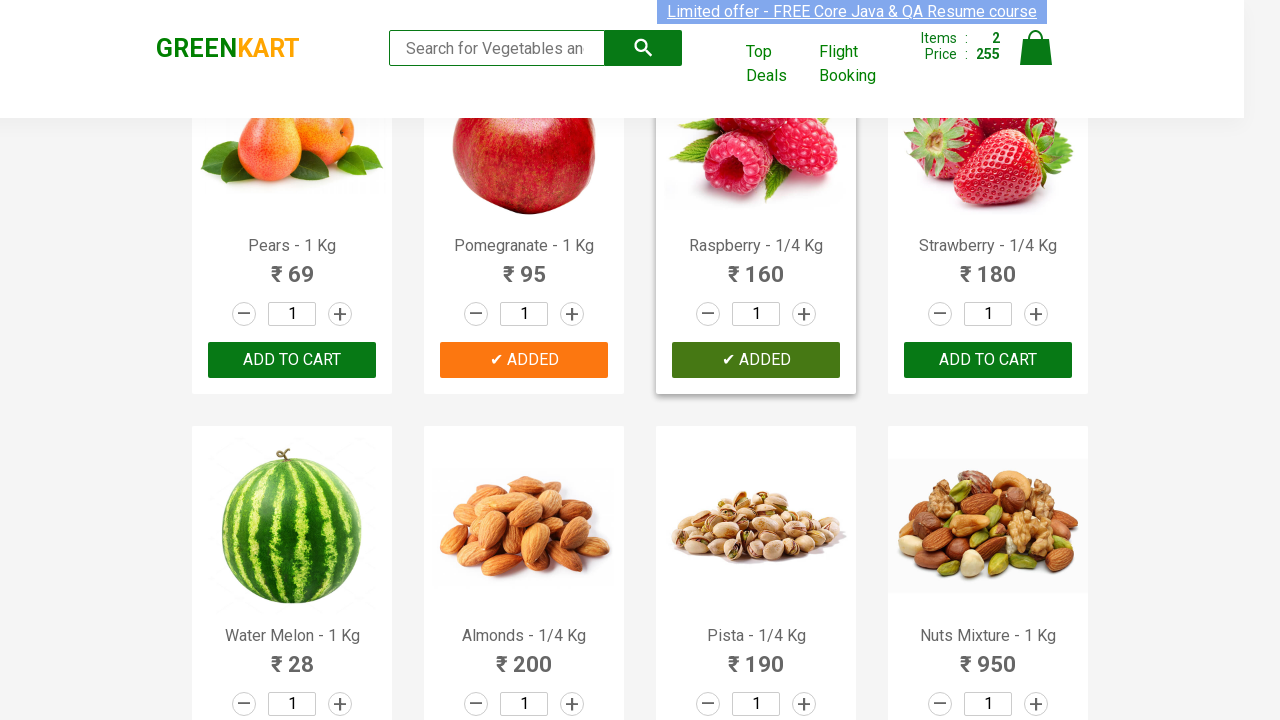

Added Strawberry to cart at (988, 360) on div.product-action > button >> nth=23
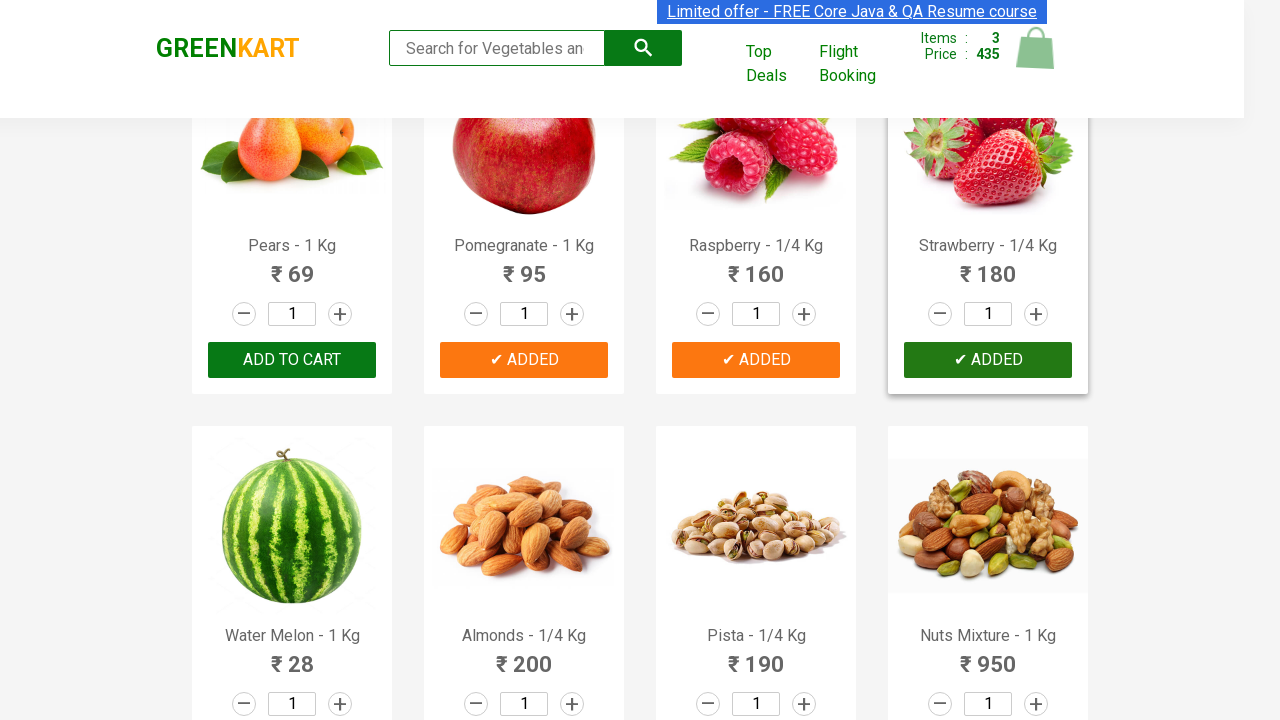

Added Water Melon to cart at (292, 360) on div.product-action > button >> nth=24
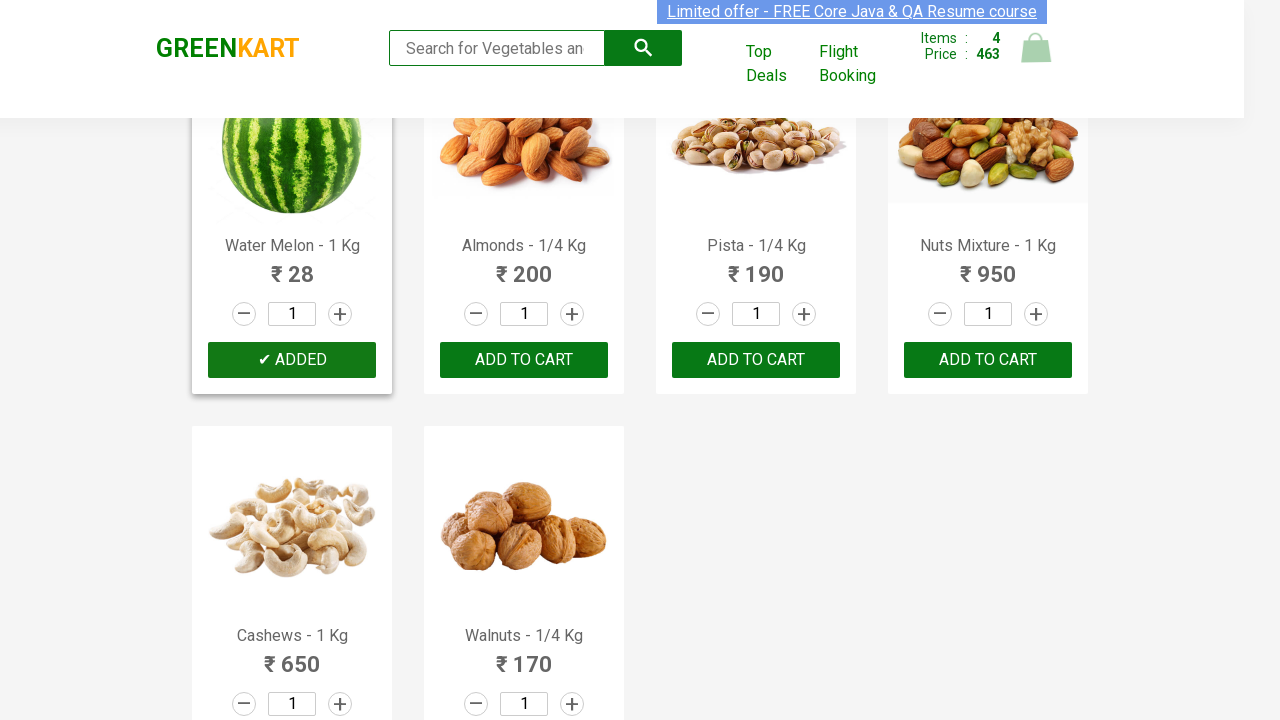

Clicked cart icon to open cart preview at (1036, 48) on img[alt='Cart']
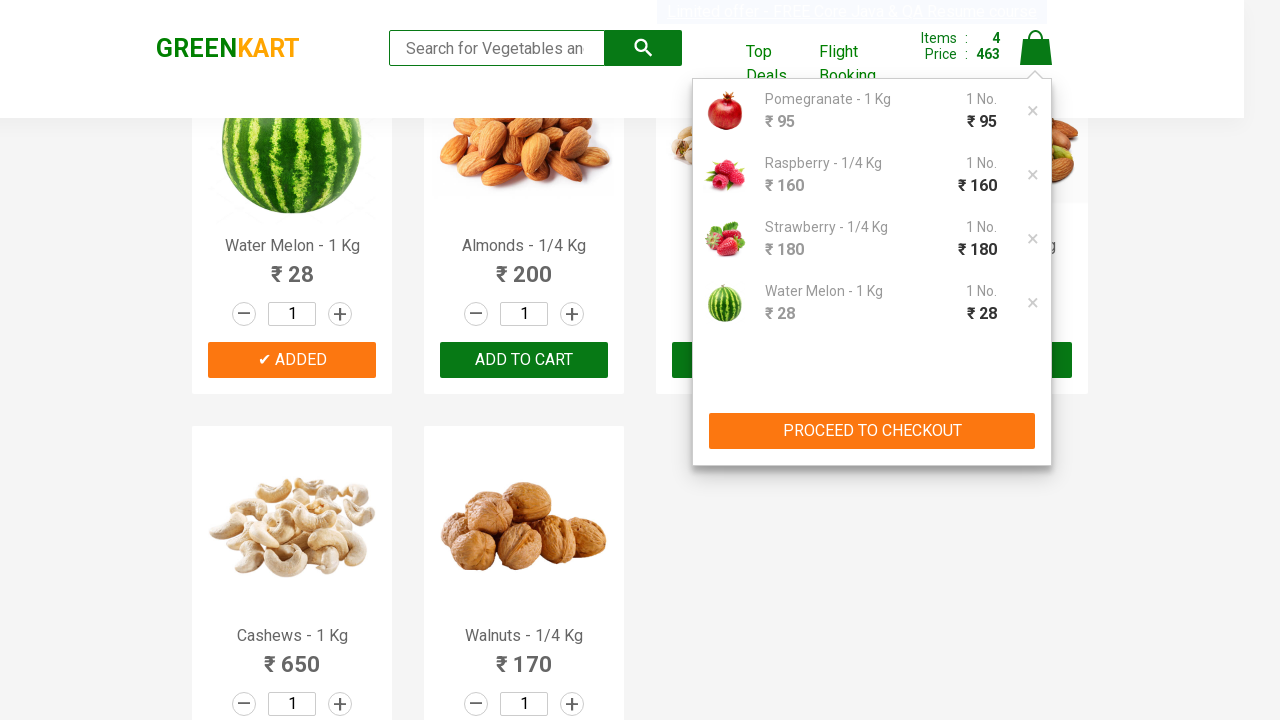

Clicked Proceed to Checkout button from cart preview at (872, 431) on div.cart-preview.active button[type='button']
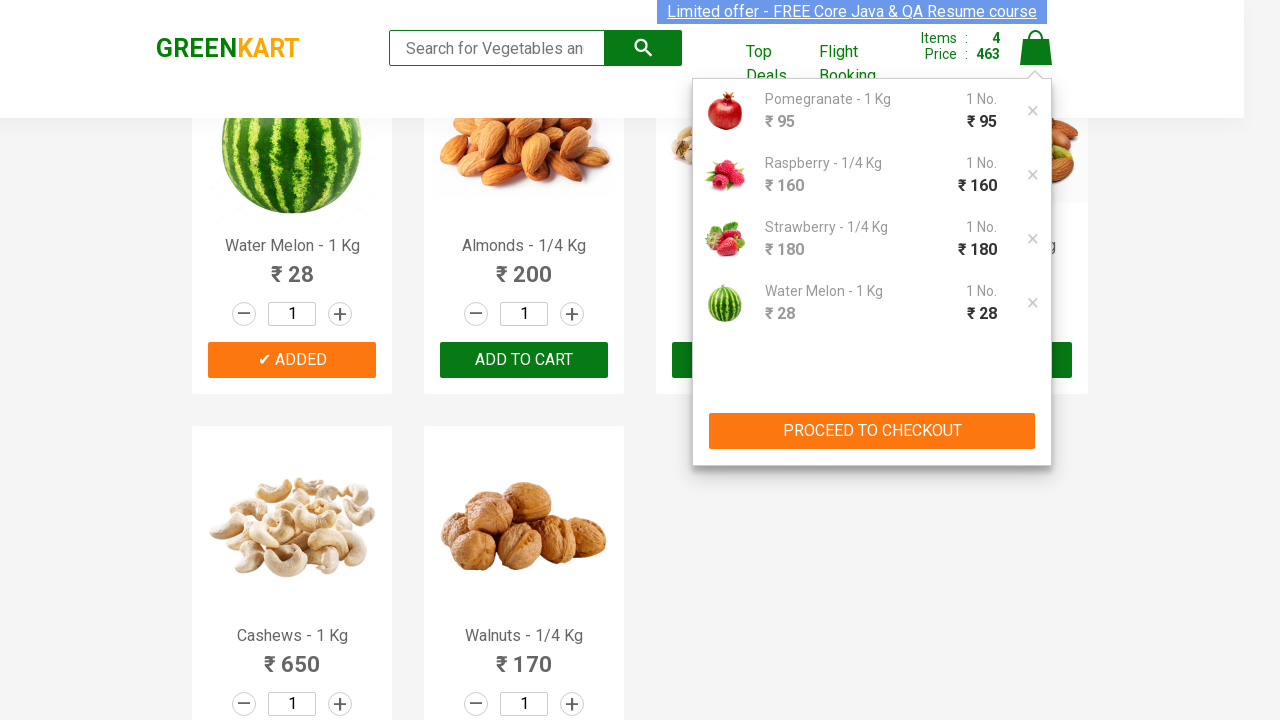

Waited for promo code input field to appear
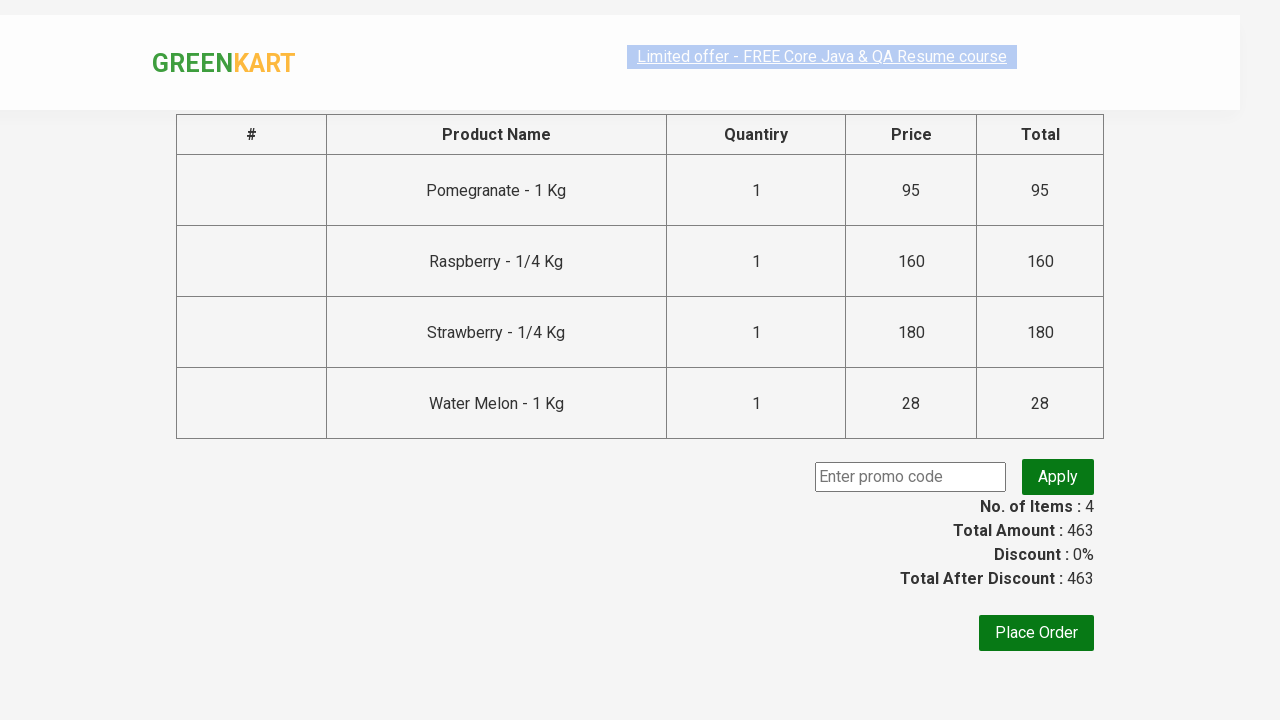

Entered promo code 'rahulshettyacademy' on .promoCode
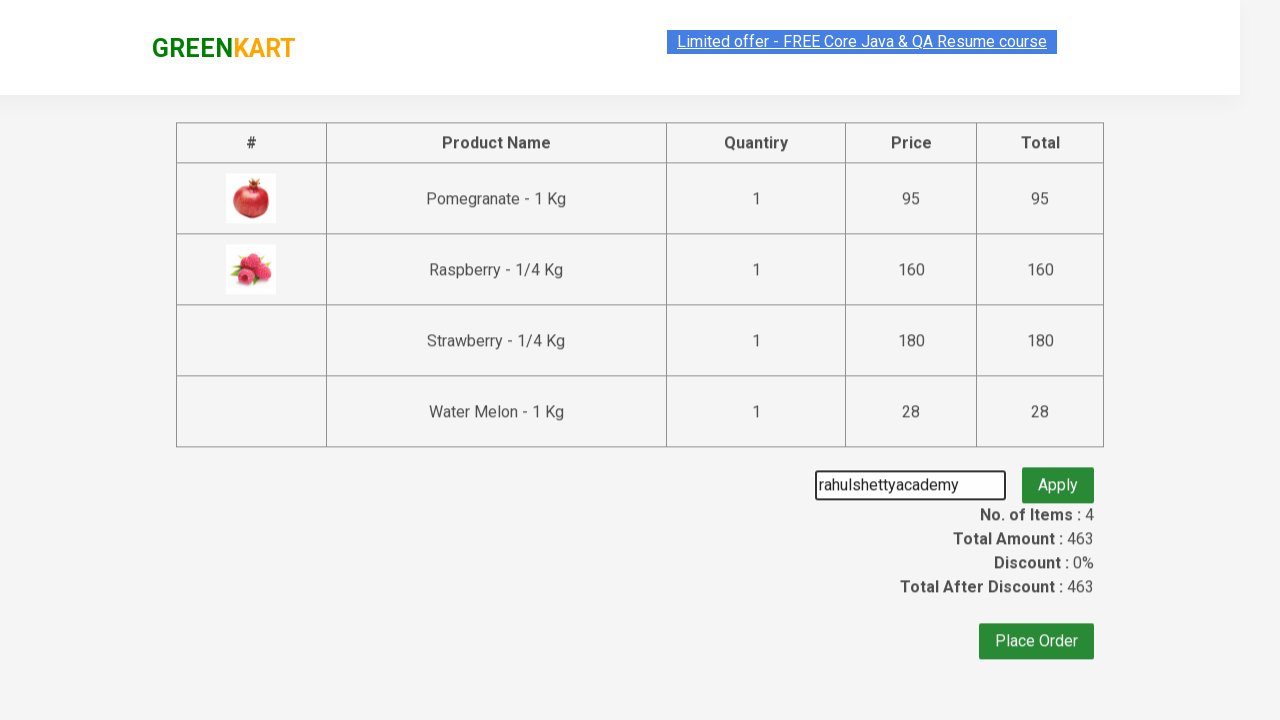

Clicked Apply promo button at (1058, 477) on .promoBtn
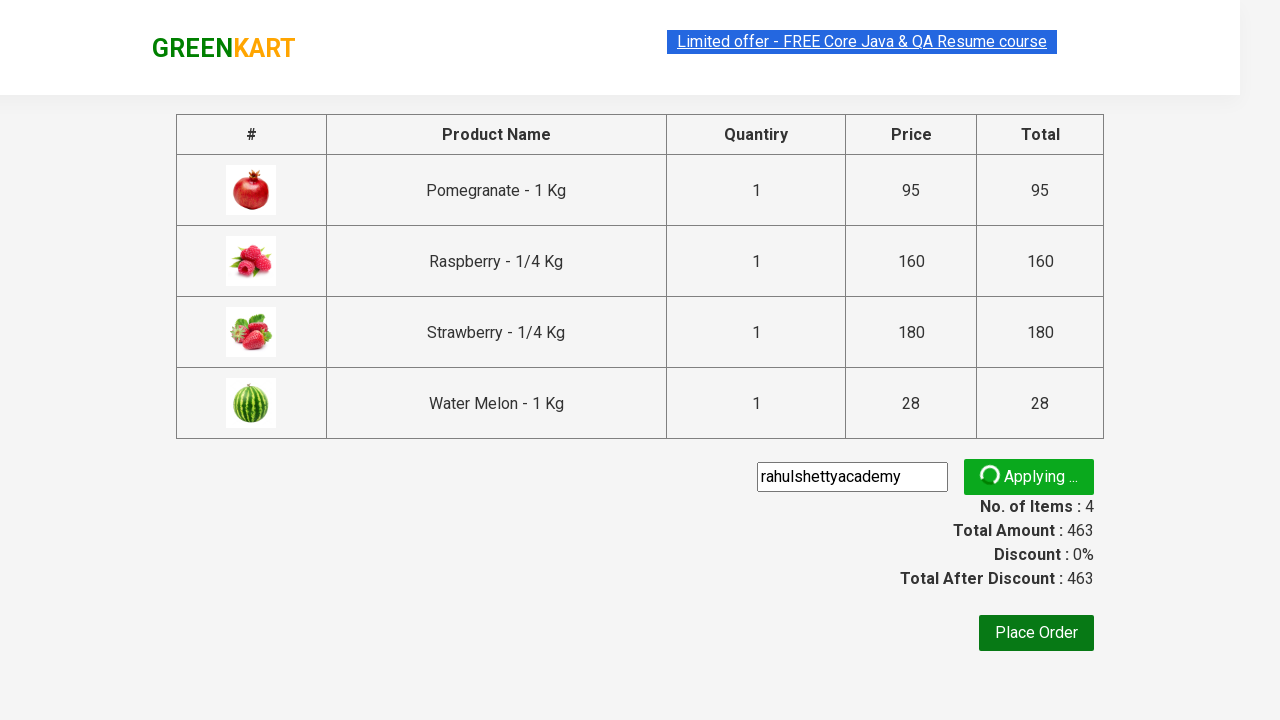

Promo code successfully applied
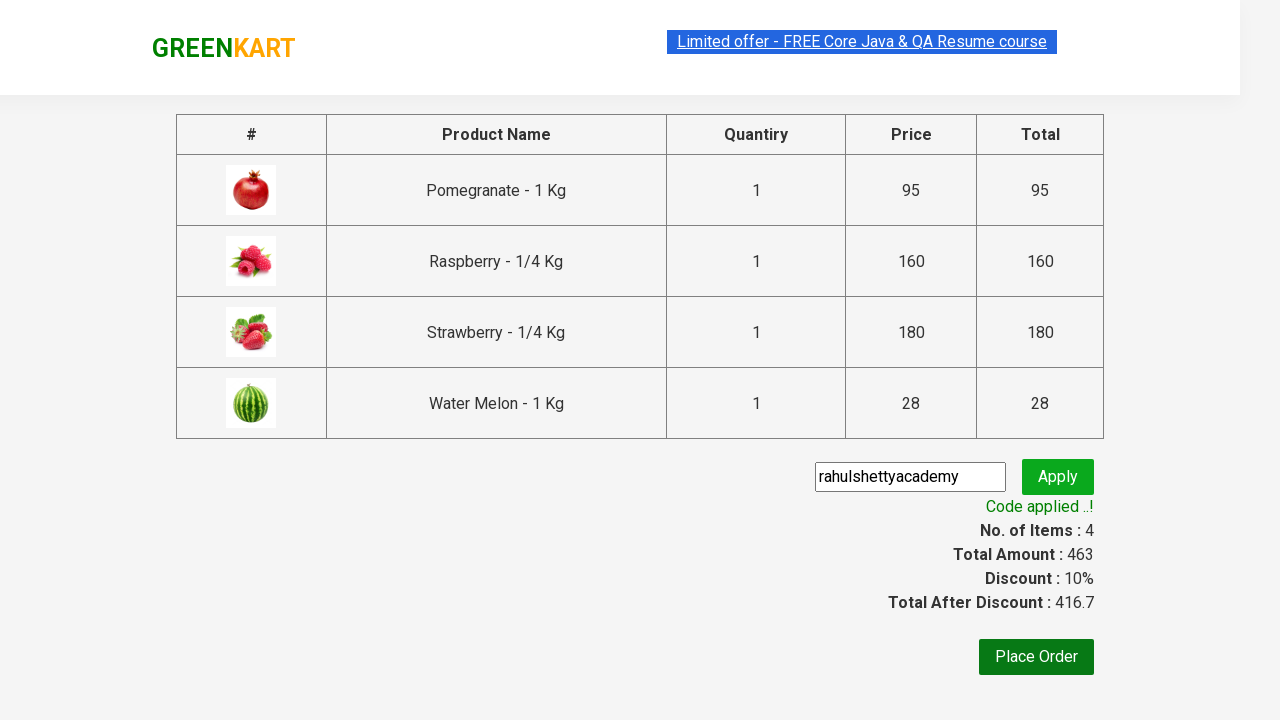

Clicked Place Order button at (1036, 657) on xpath=//button[text()='Place Order']
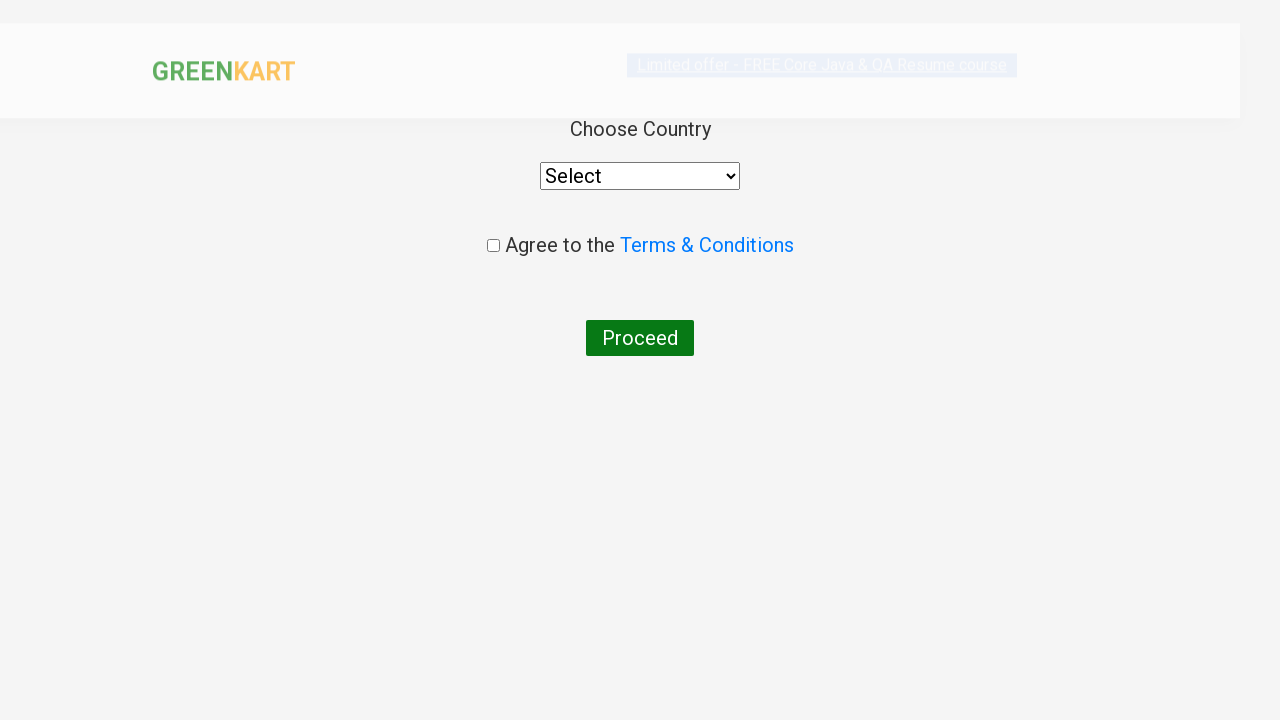

Waited for country dropdown to load
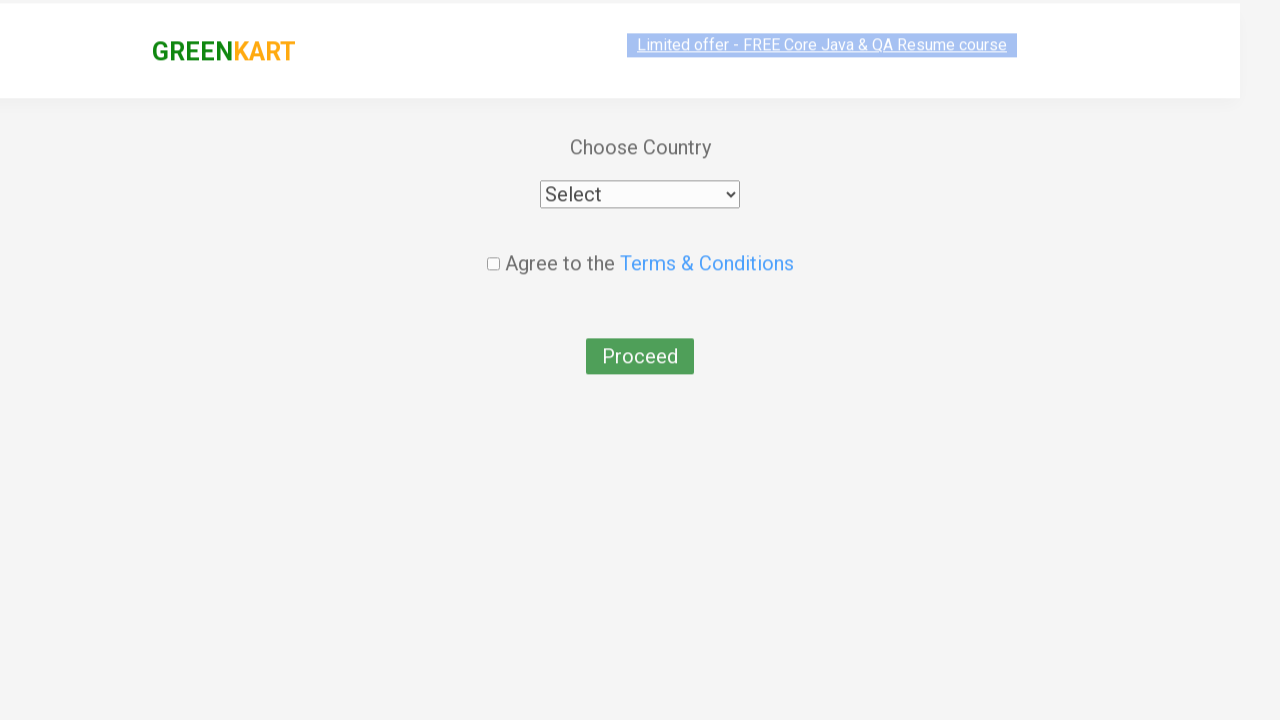

Selected Angola from country dropdown on xpath=//div[@class='wrapperTwo']//div//select
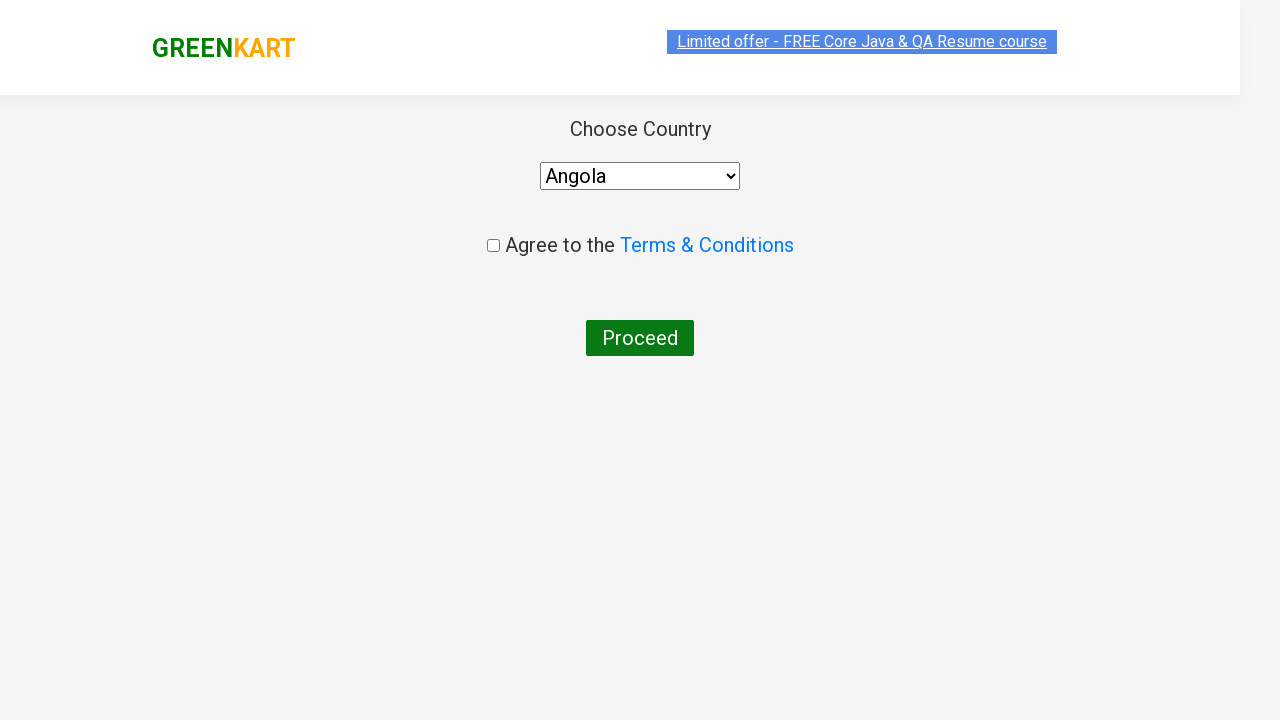

Clicked agreement checkbox at (493, 246) on .chkAgree
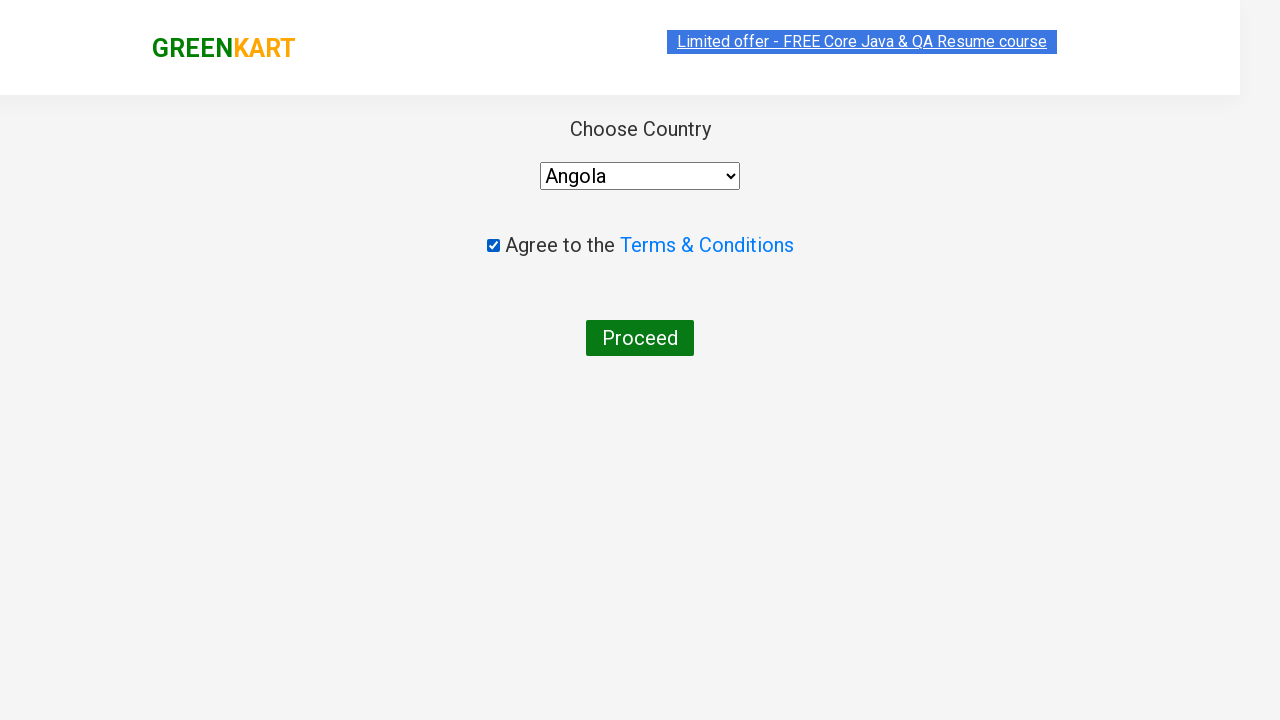

Clicked Proceed button to finalize order at (640, 338) on xpath=//button[normalize-space()='Proceed']
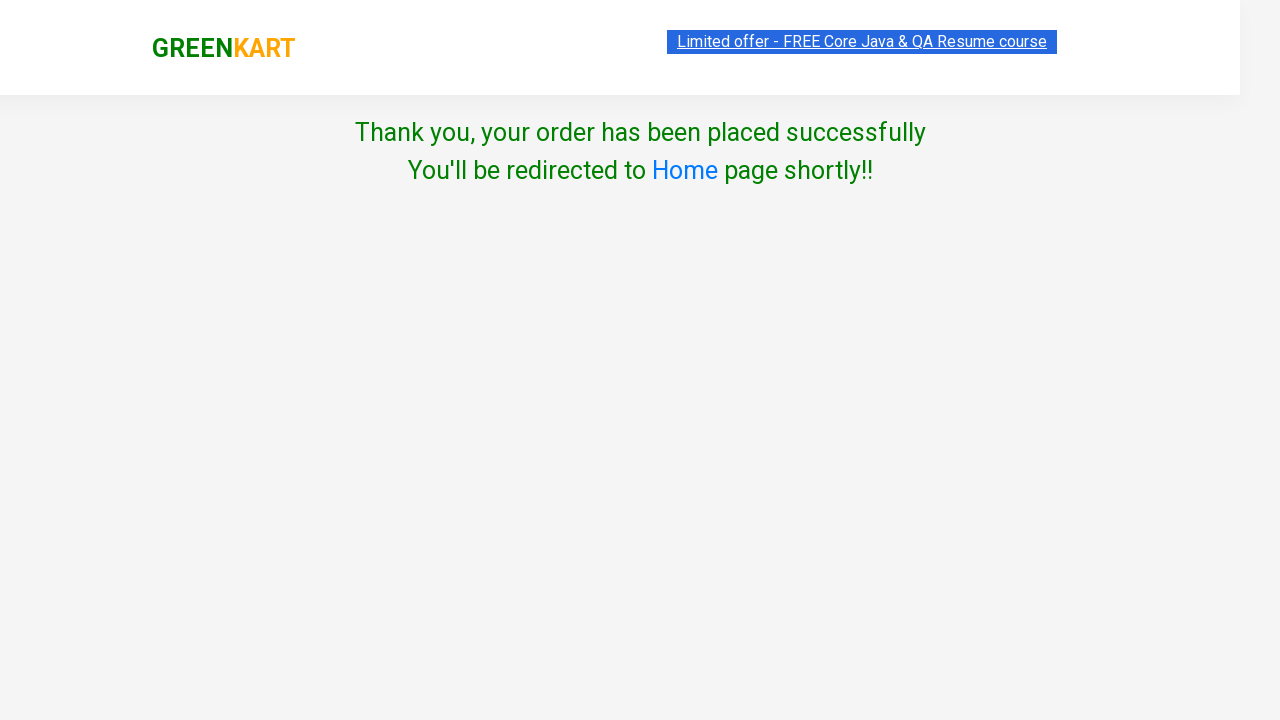

Order placed successfully - confirmation message received
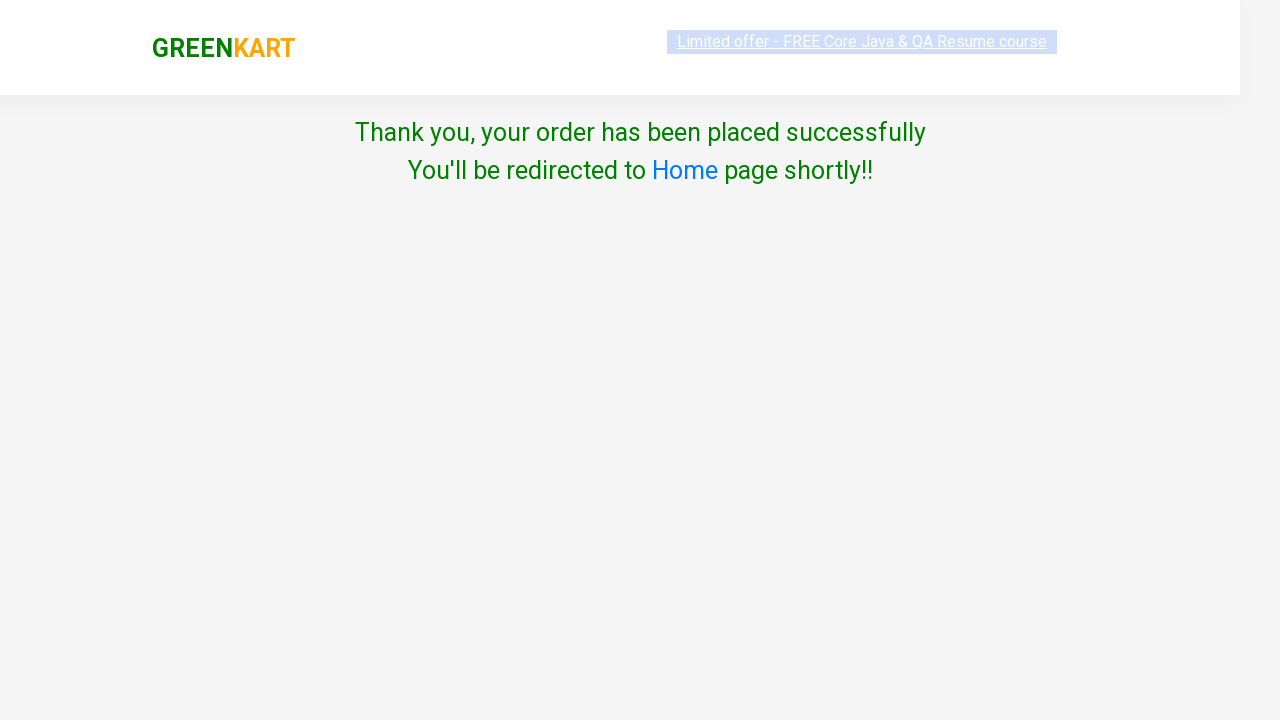

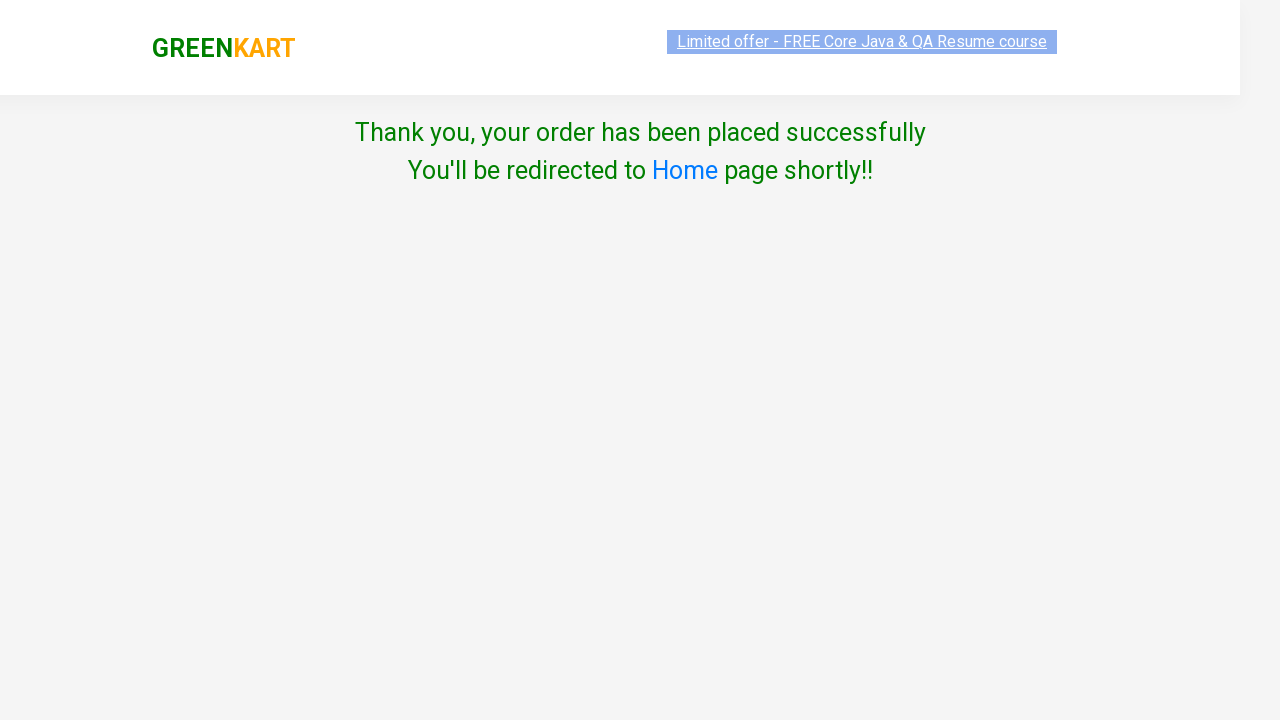